Tests dropdown selection functionality by selecting "Option 2" from a dropdown menu on a public test website.

Starting URL: http://the-internet.herokuapp.com/dropdown

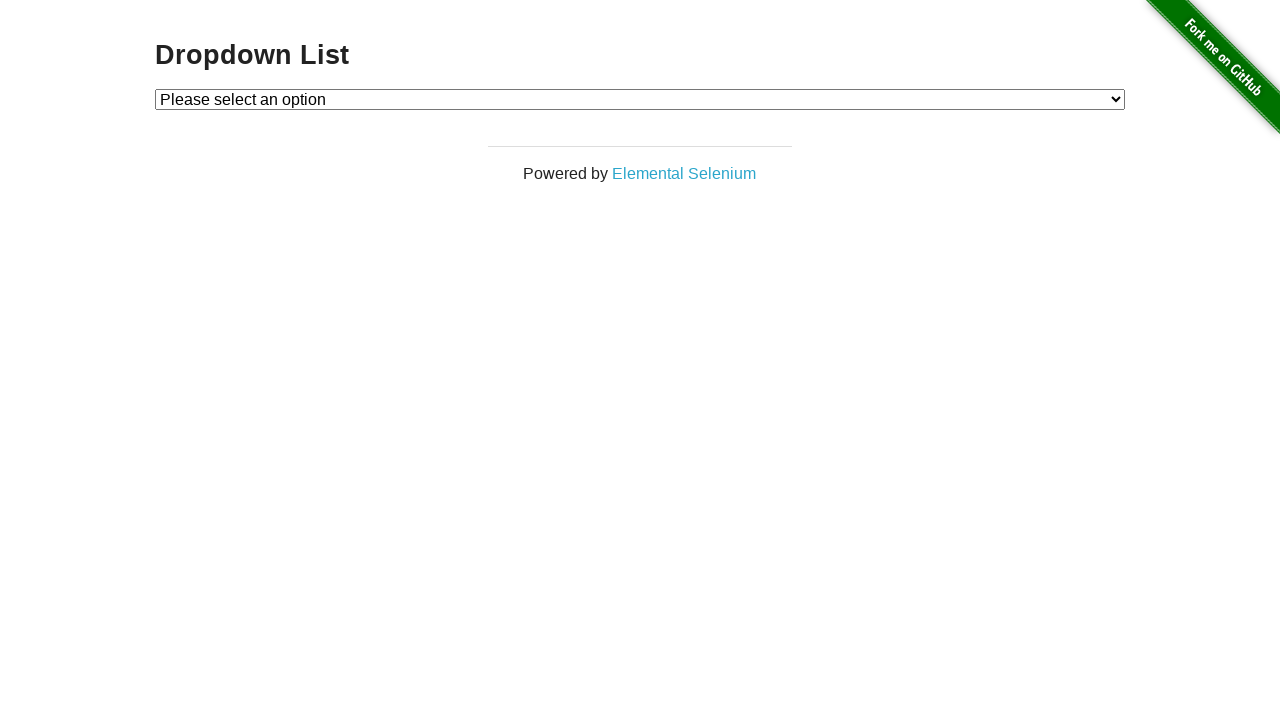

Navigated to dropdown test page
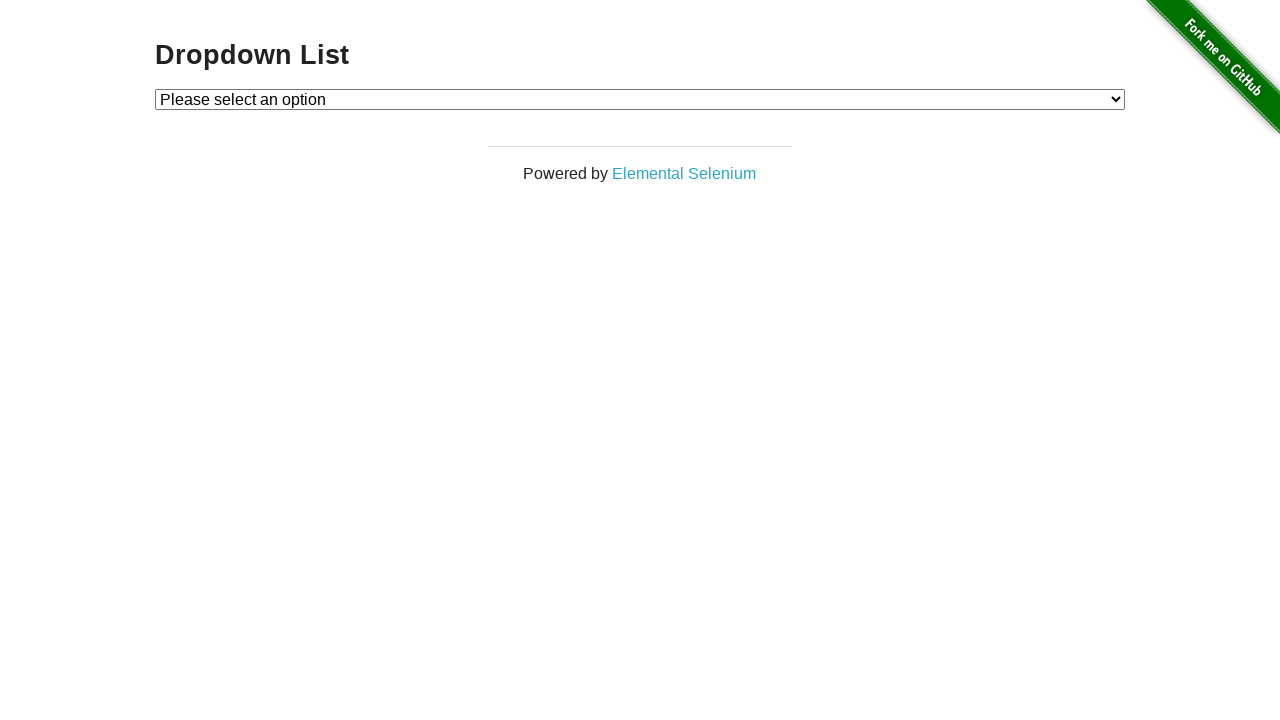

Selected 'Option 2' from the dropdown menu on #dropdown
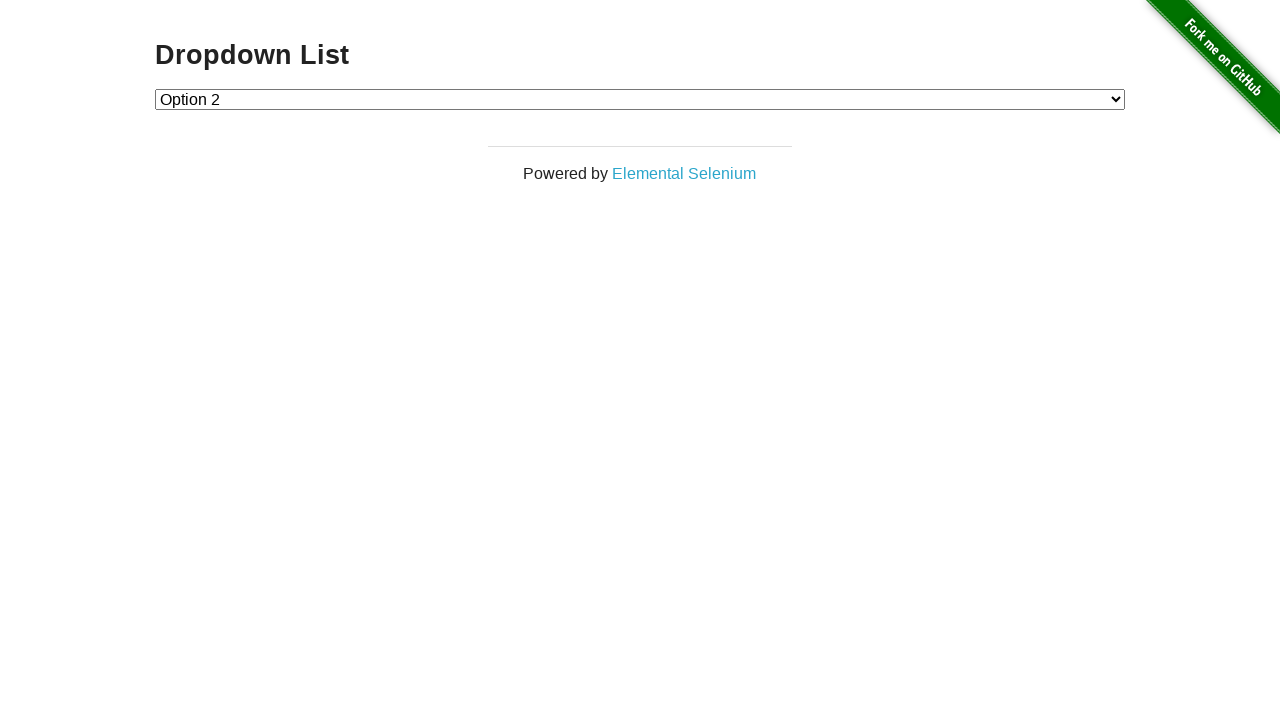

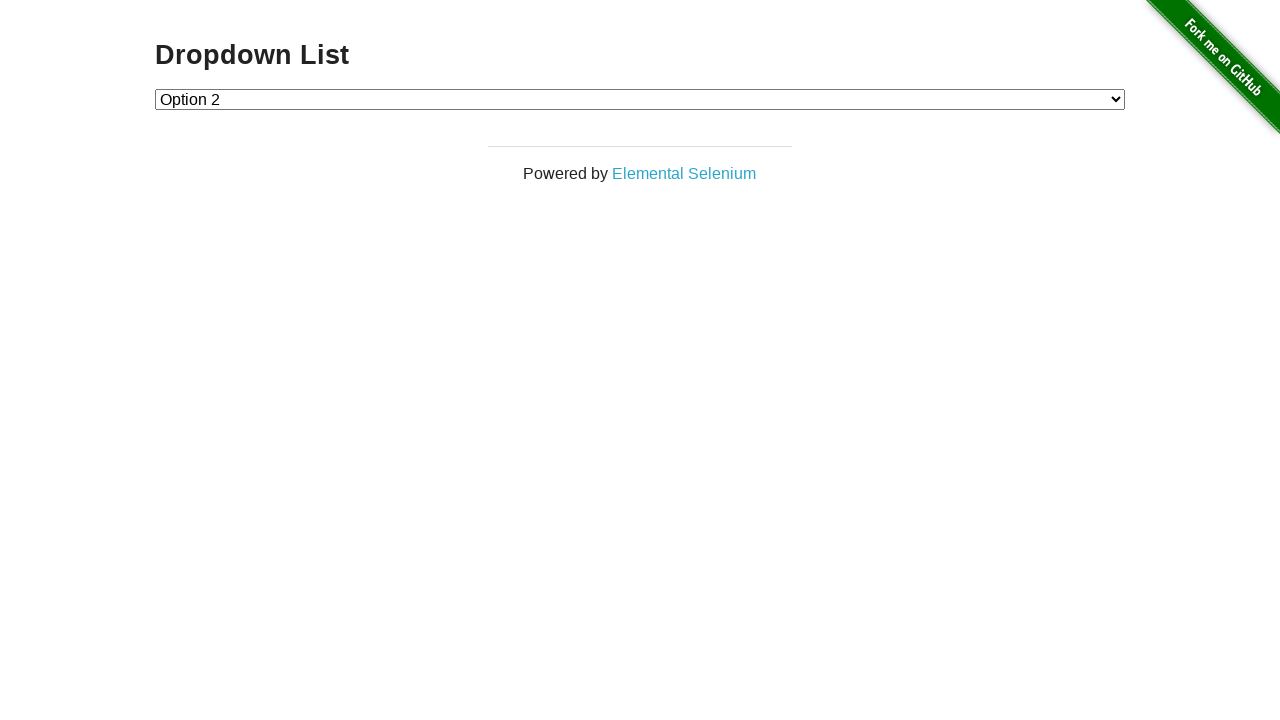